Tests cookie management functionality by reading cookies from the page, clearing them, verifying they are cleared, and then clicking a refresh cookies button.

Starting URL: https://bonigarcia.dev/selenium-webdriver-java/cookies.html

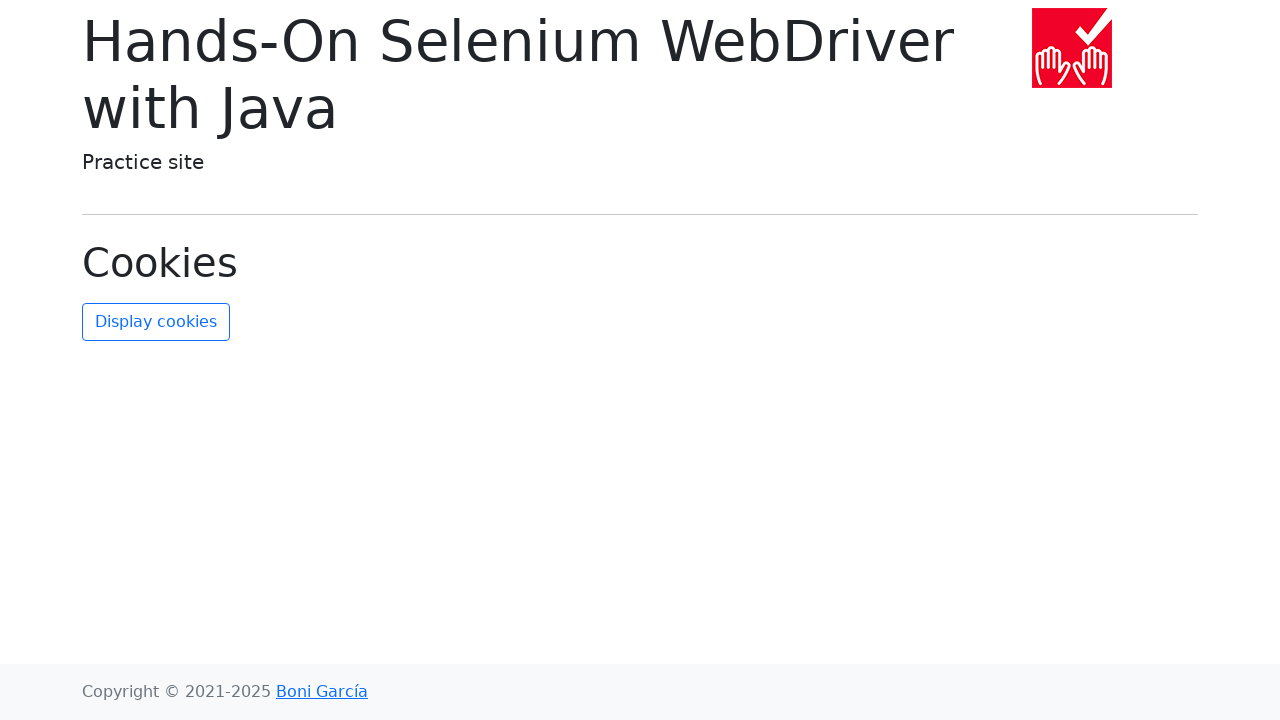

Page loaded and DOM content initialized
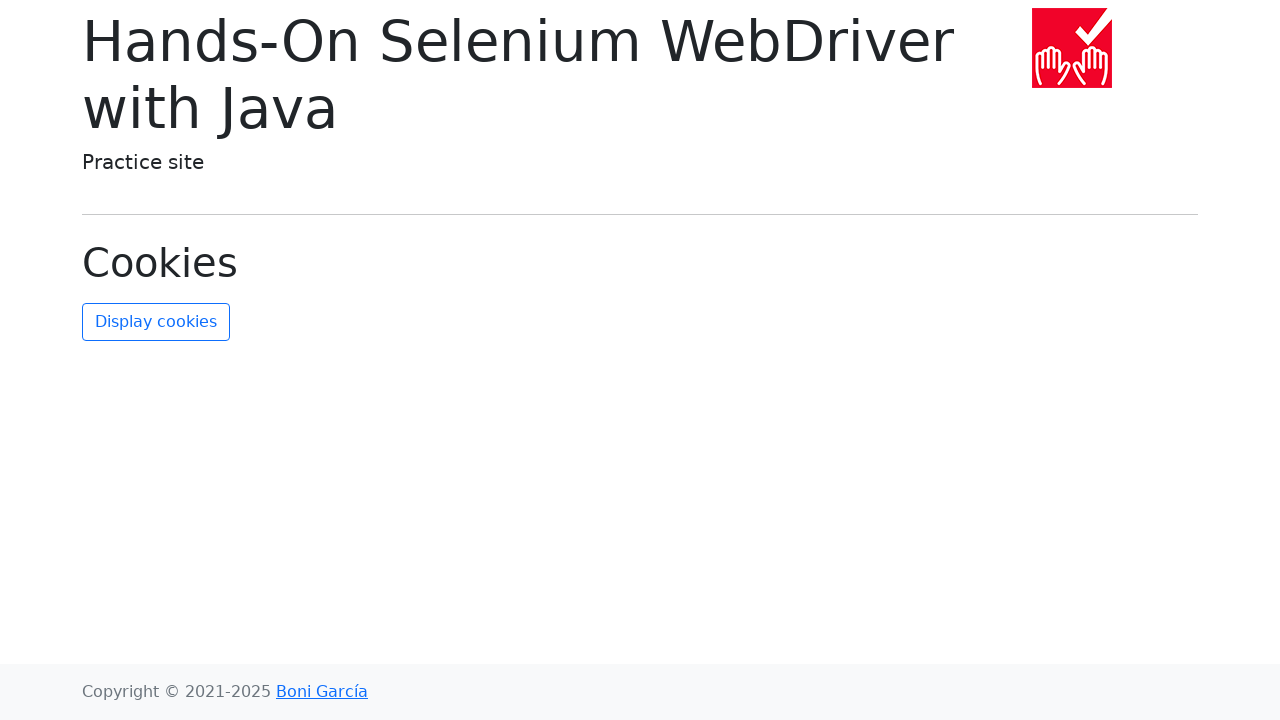

Retrieved cookies from browser context
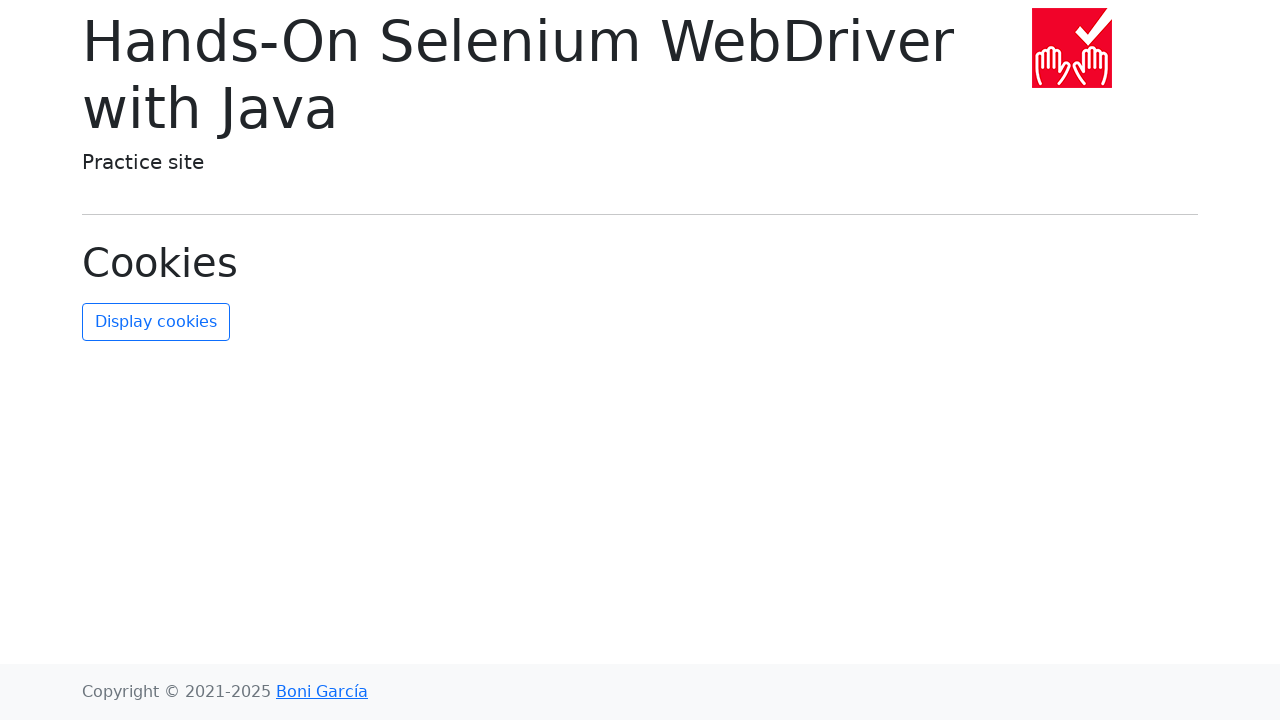

Stored initial cookie names for verification
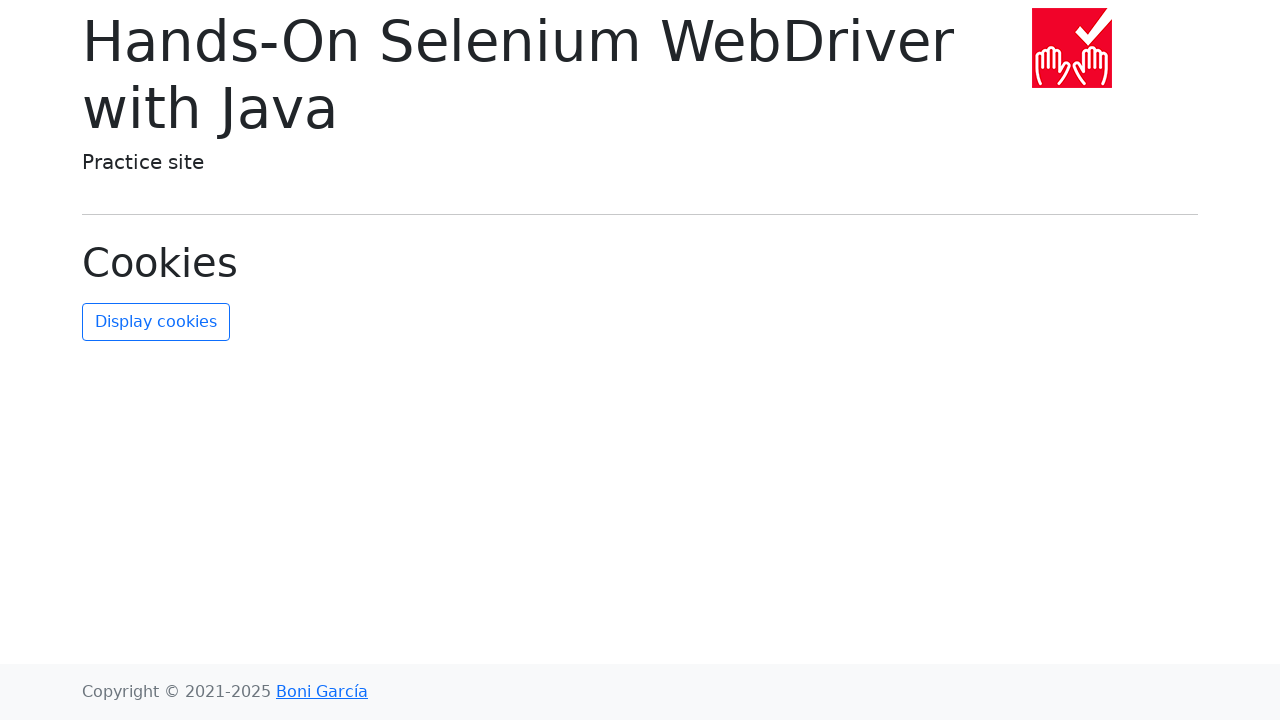

Cleared all cookies from browser context
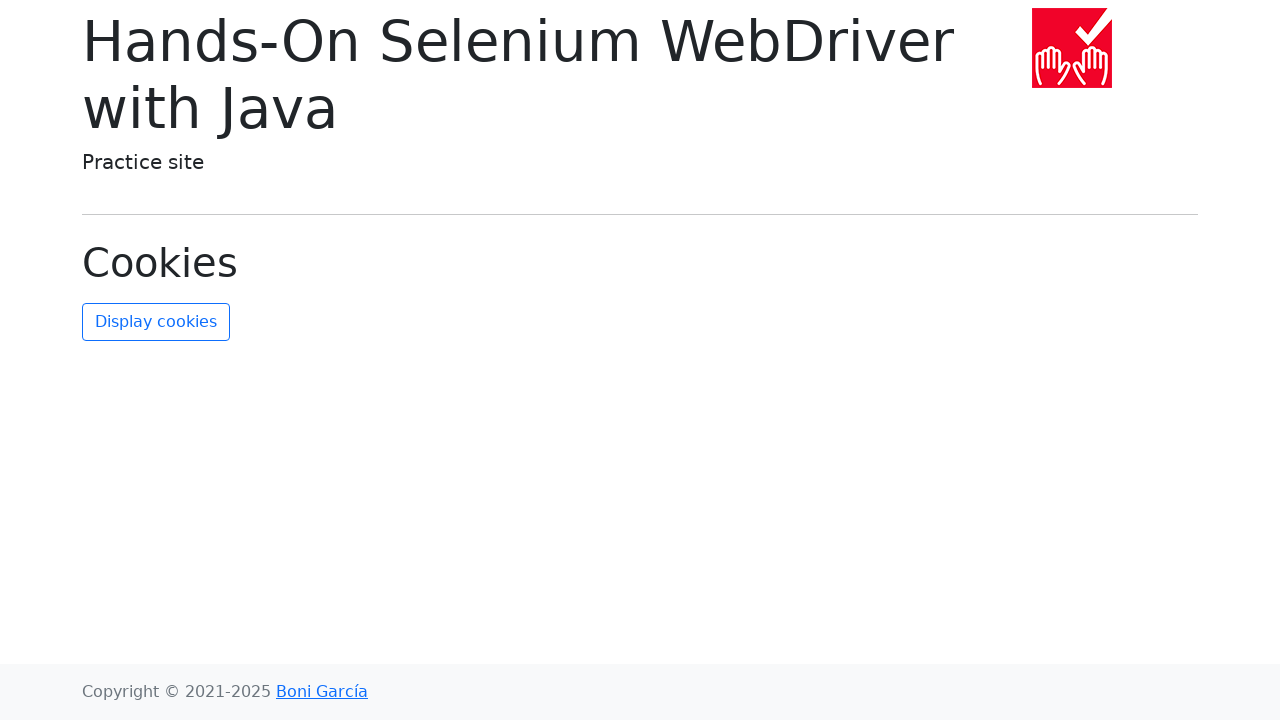

Retrieved cookies to verify they were cleared
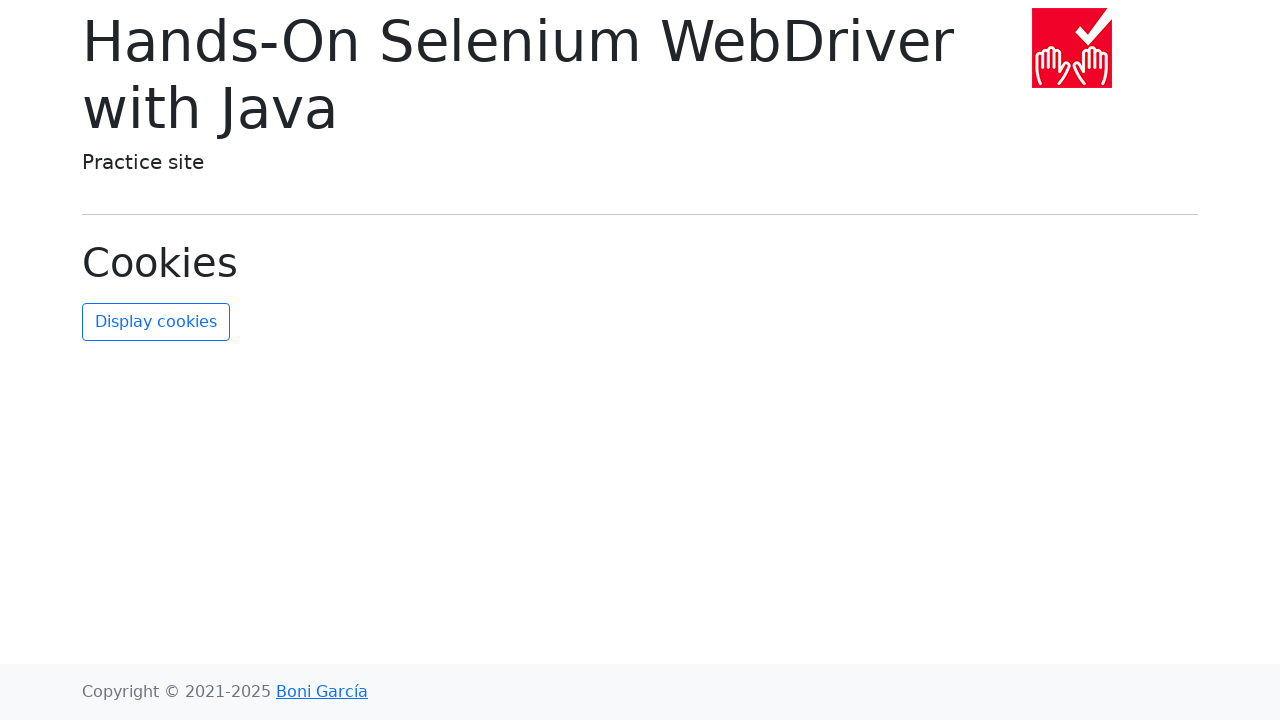

Verified that all cookies were successfully cleared
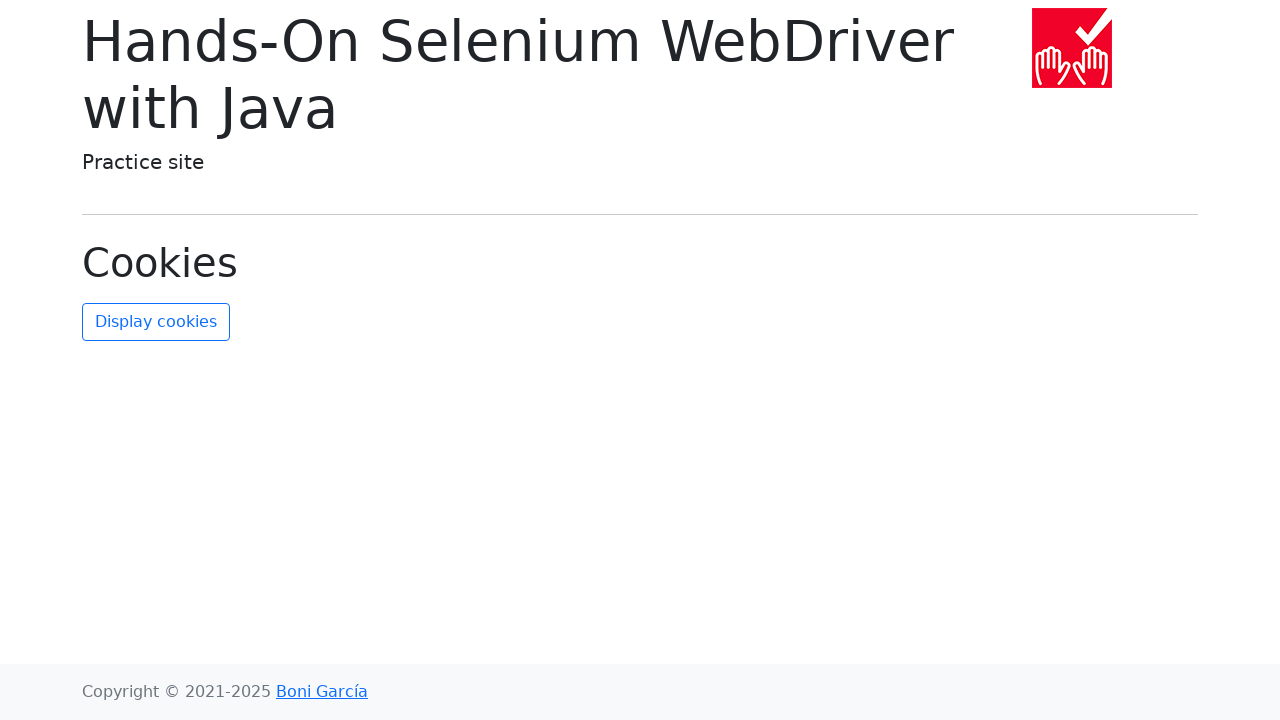

Clicked the refresh cookies button at (156, 322) on #refresh-cookies
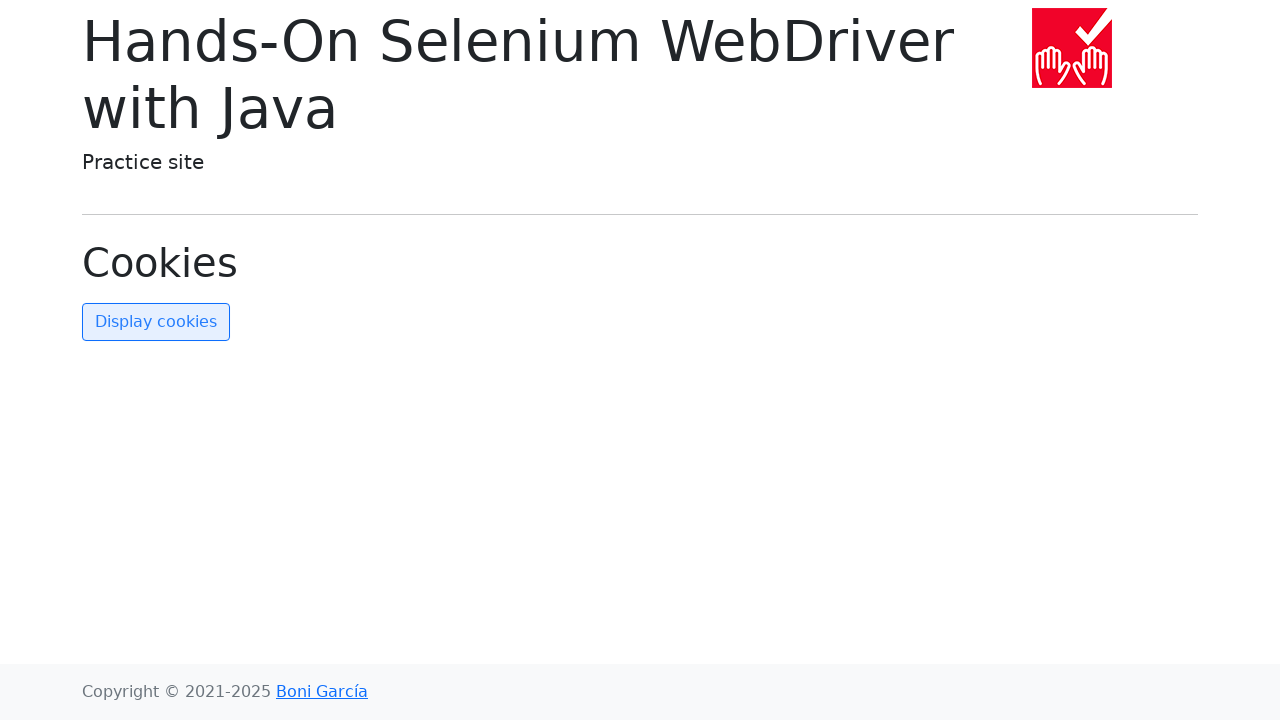

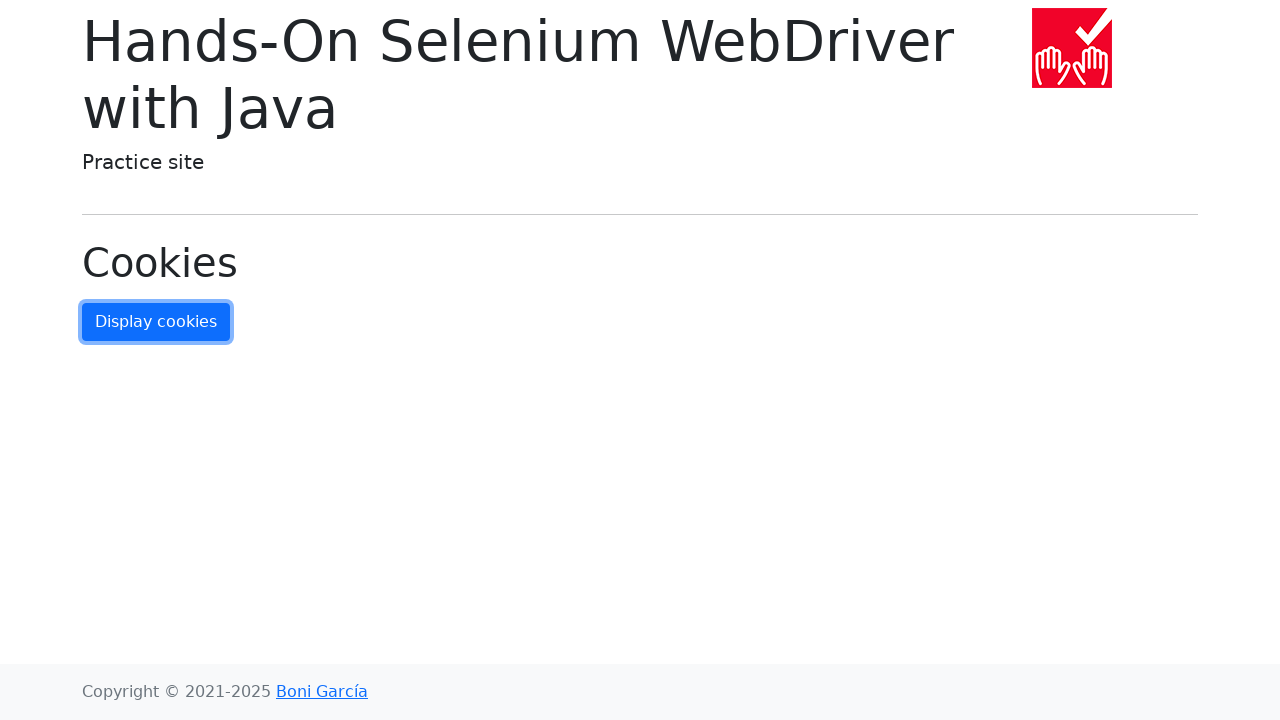